Tests flight booking flow by selecting origin/destination, choosing a flight, and completing the purchase form

Starting URL: https://blazedemo.com/

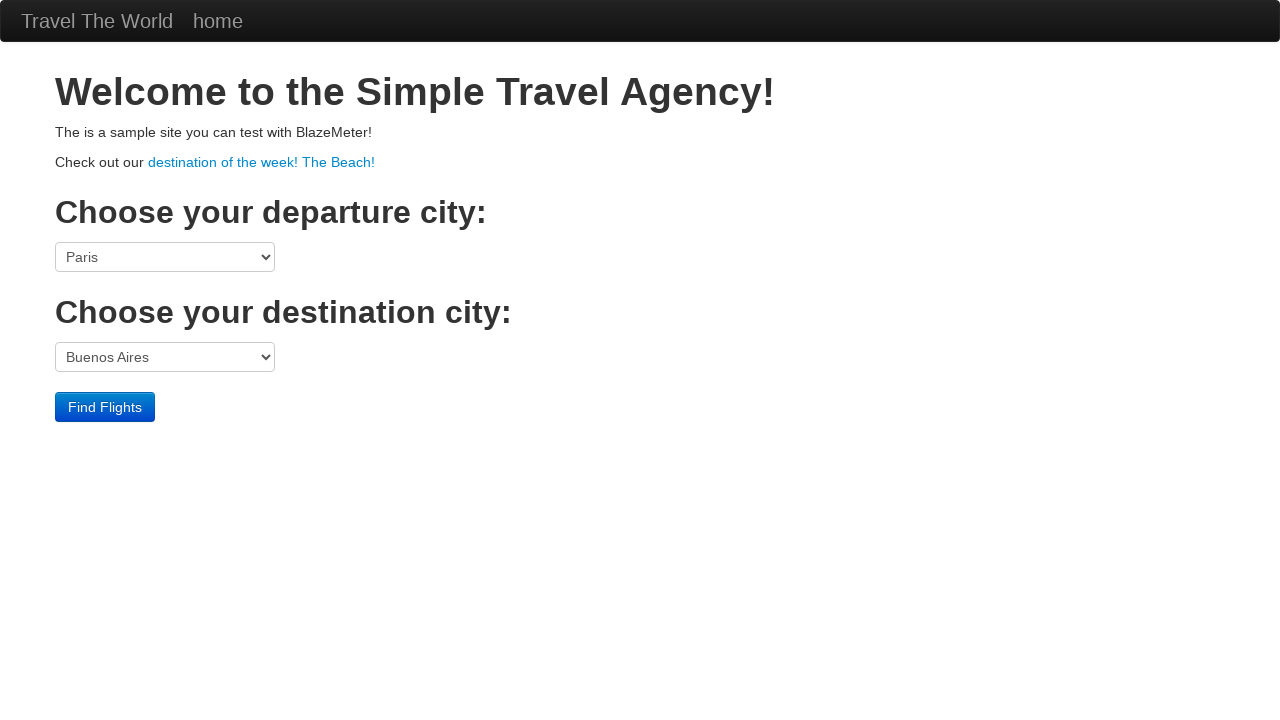

Selected Boston as origin city on select[name='fromPort']
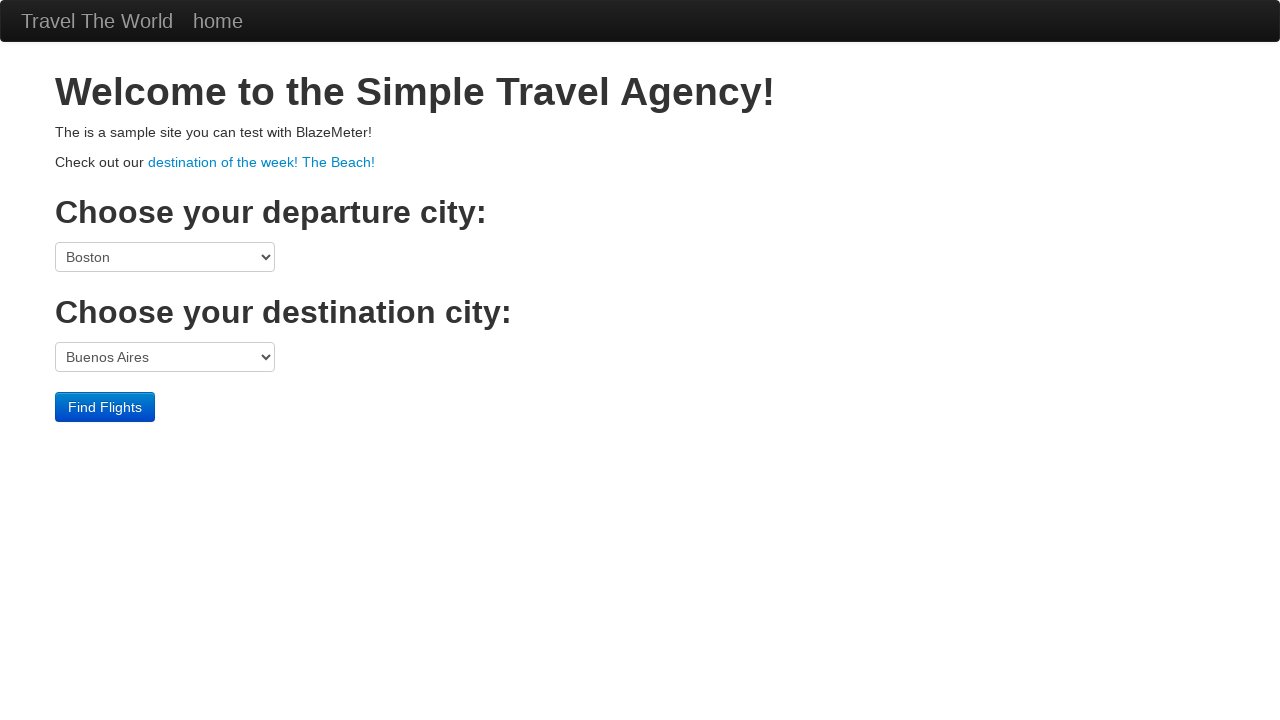

Selected London as destination city on select[name='toPort']
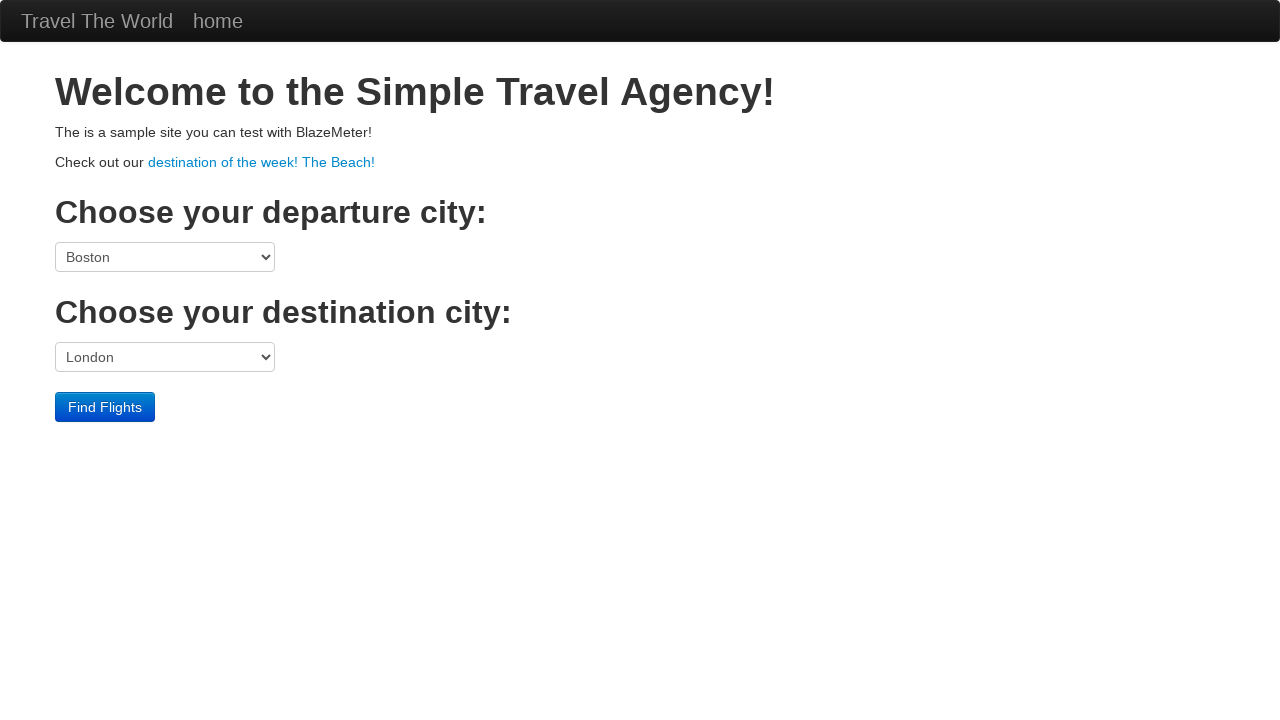

Clicked Find Flights button at (105, 407) on input[type='submit'][value='Find Flights']
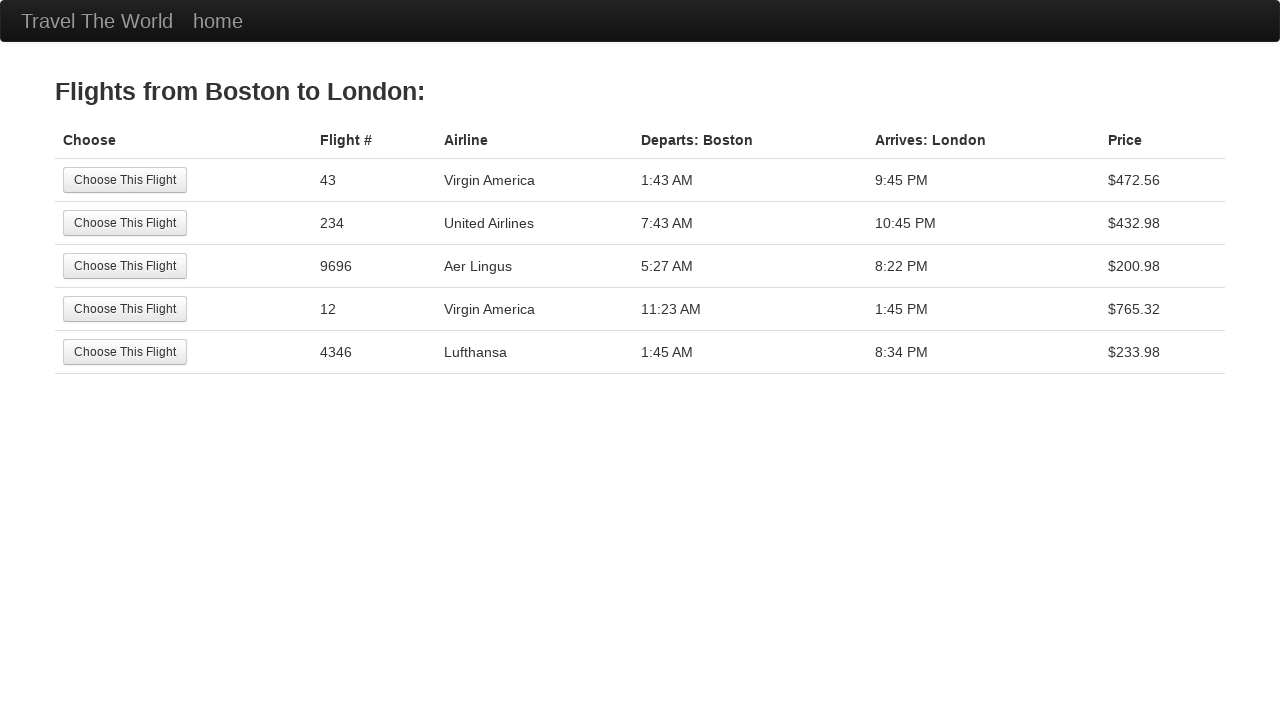

Flight selection options loaded
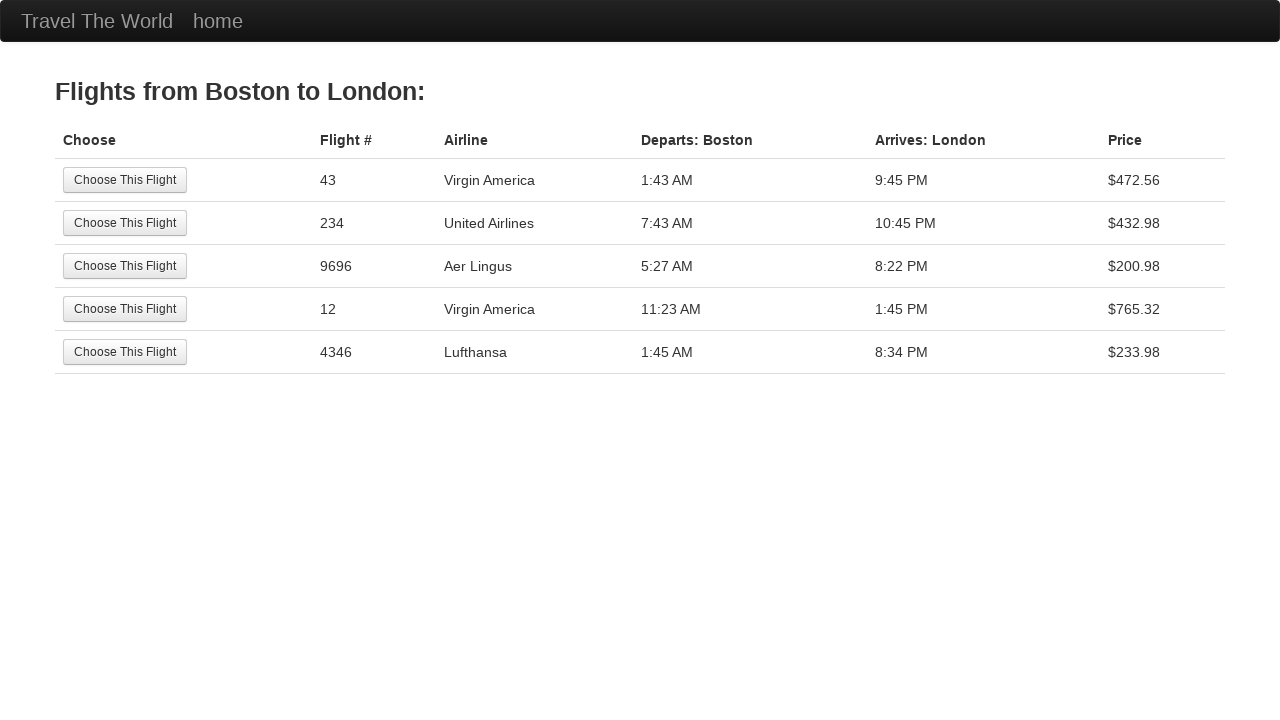

Selected the second available flight at (125, 223) on input[type='submit'][value='Choose This Flight'] >> nth=1
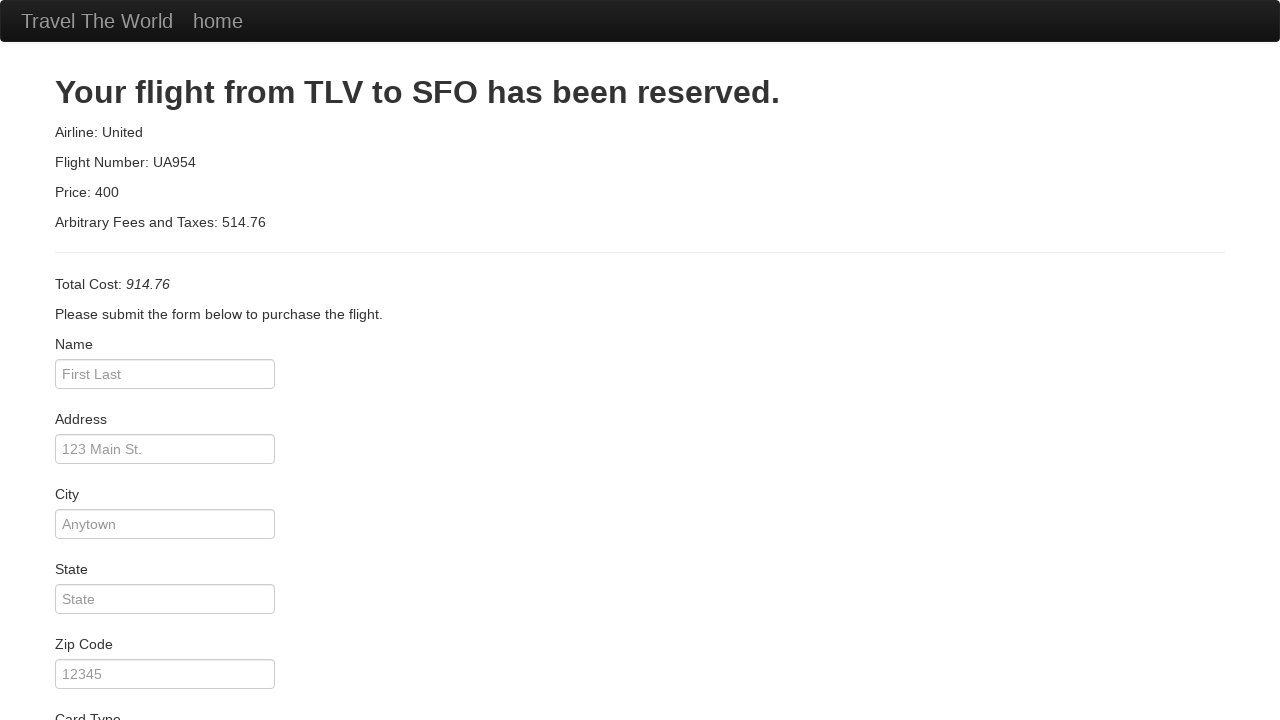

Filled passenger name field with 'V' on input#inputName
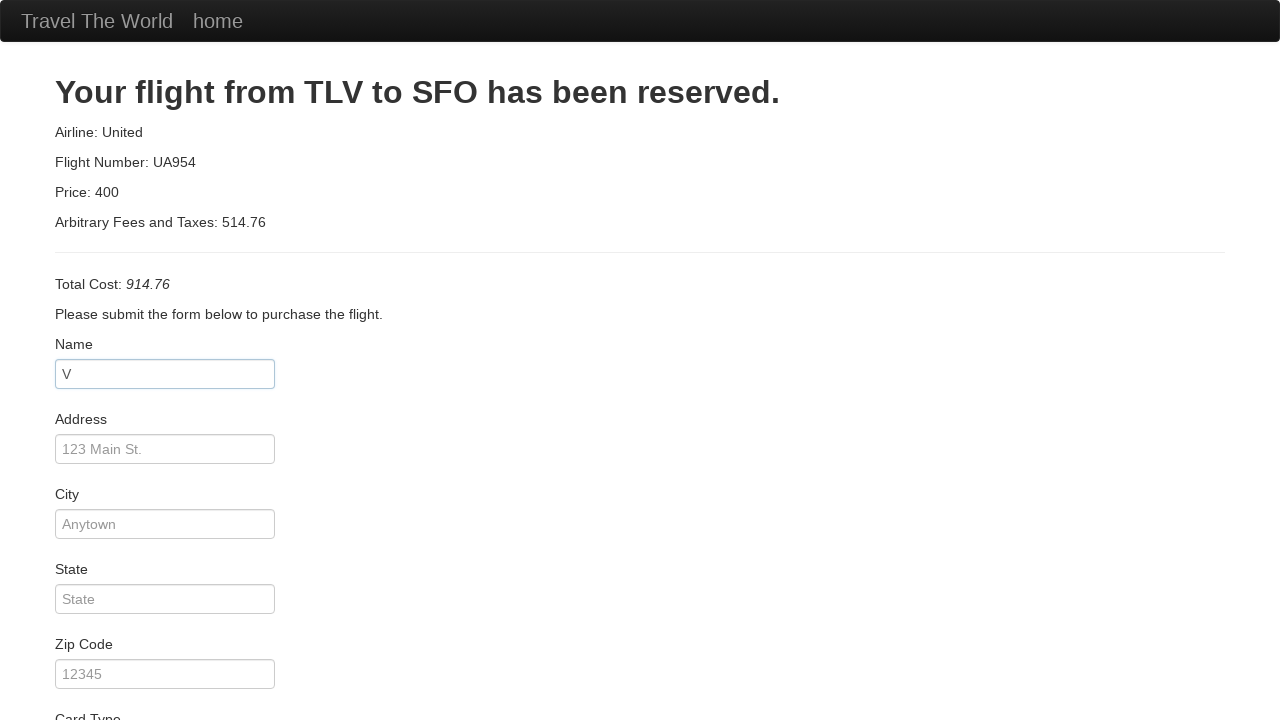

Filled address field with 'Some Random Street' on input#address
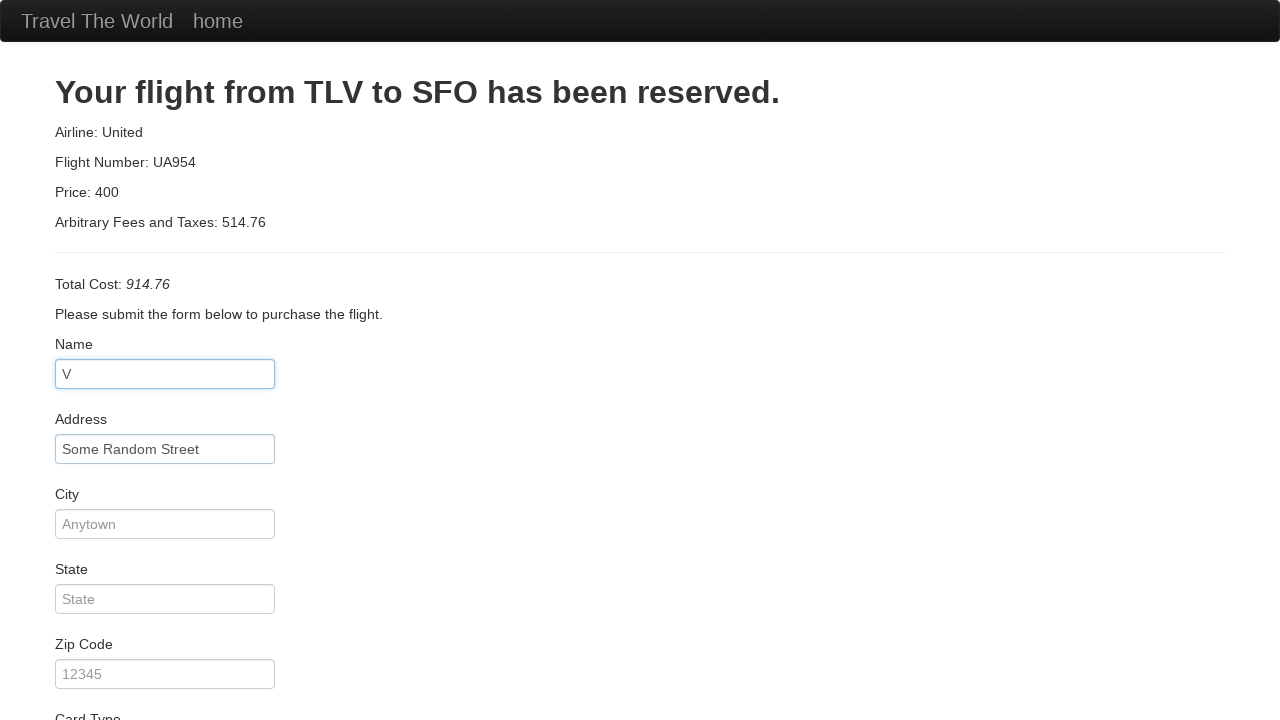

Filled city field with 'Night' on input#city
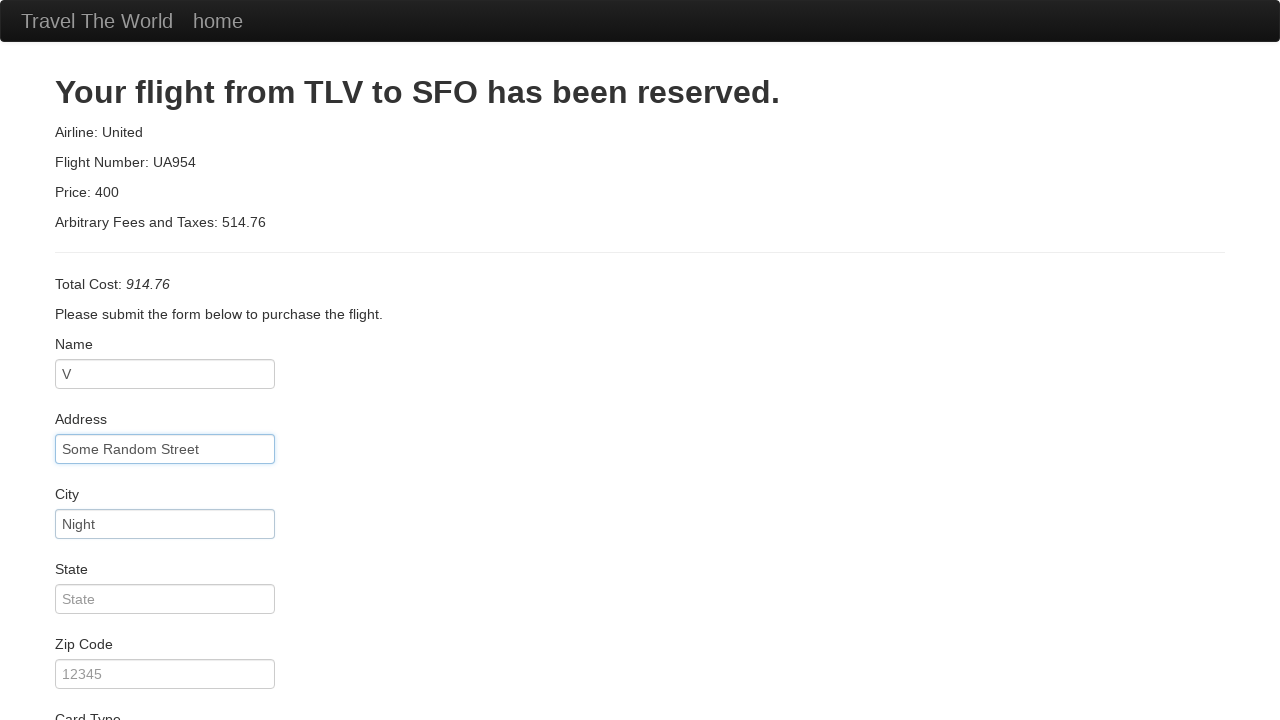

Filled state field with 'California' on input#state
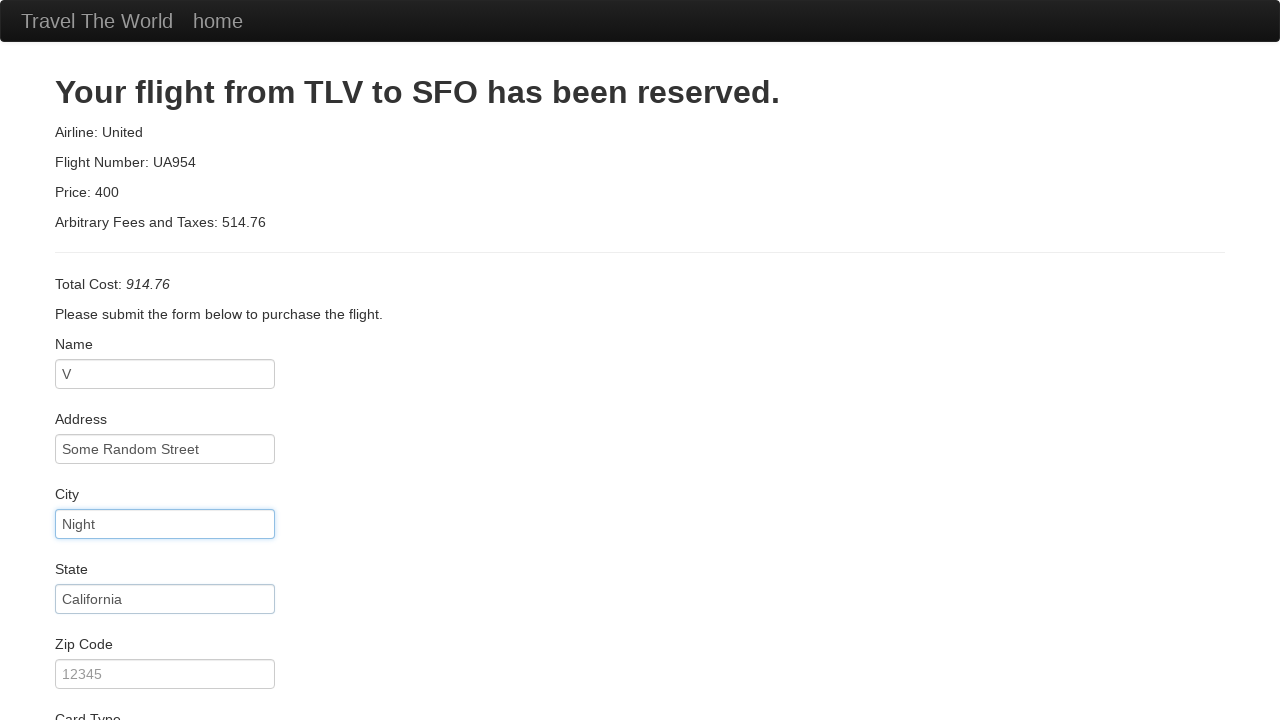

Filled zip code field with '38572' on input#zipCode
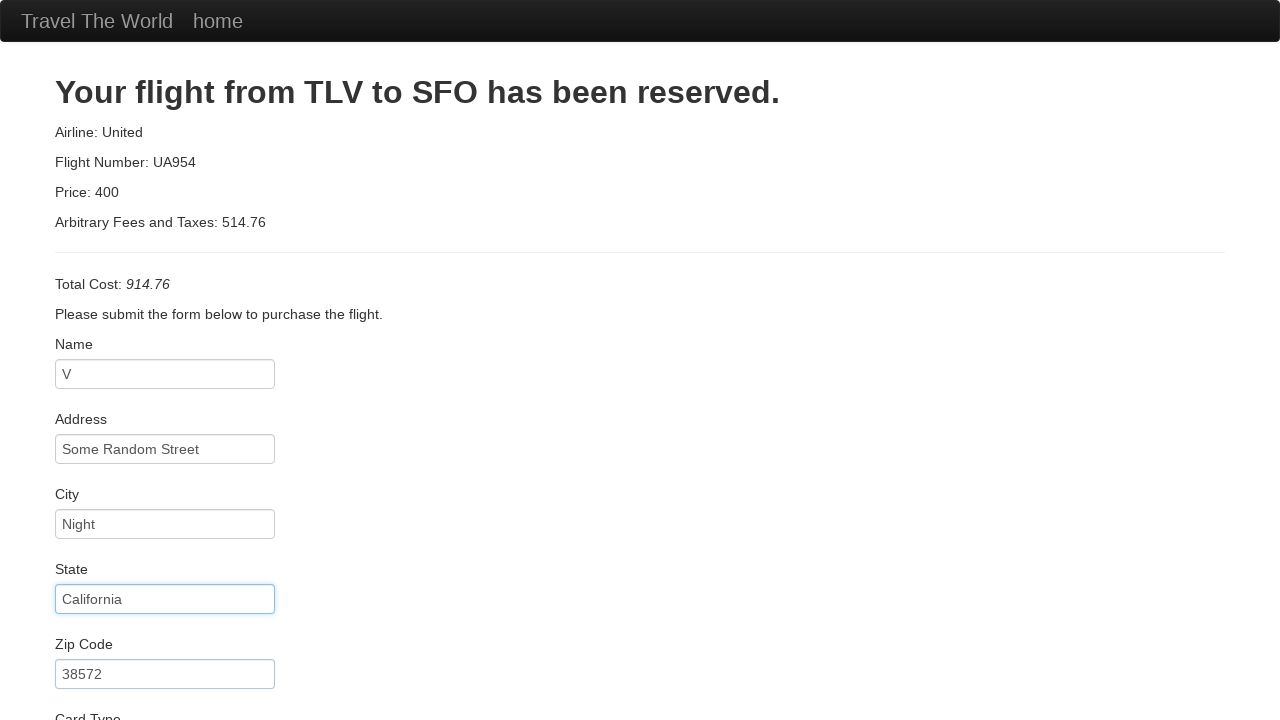

Filled name on card field with 'V W' on input#nameOnCard
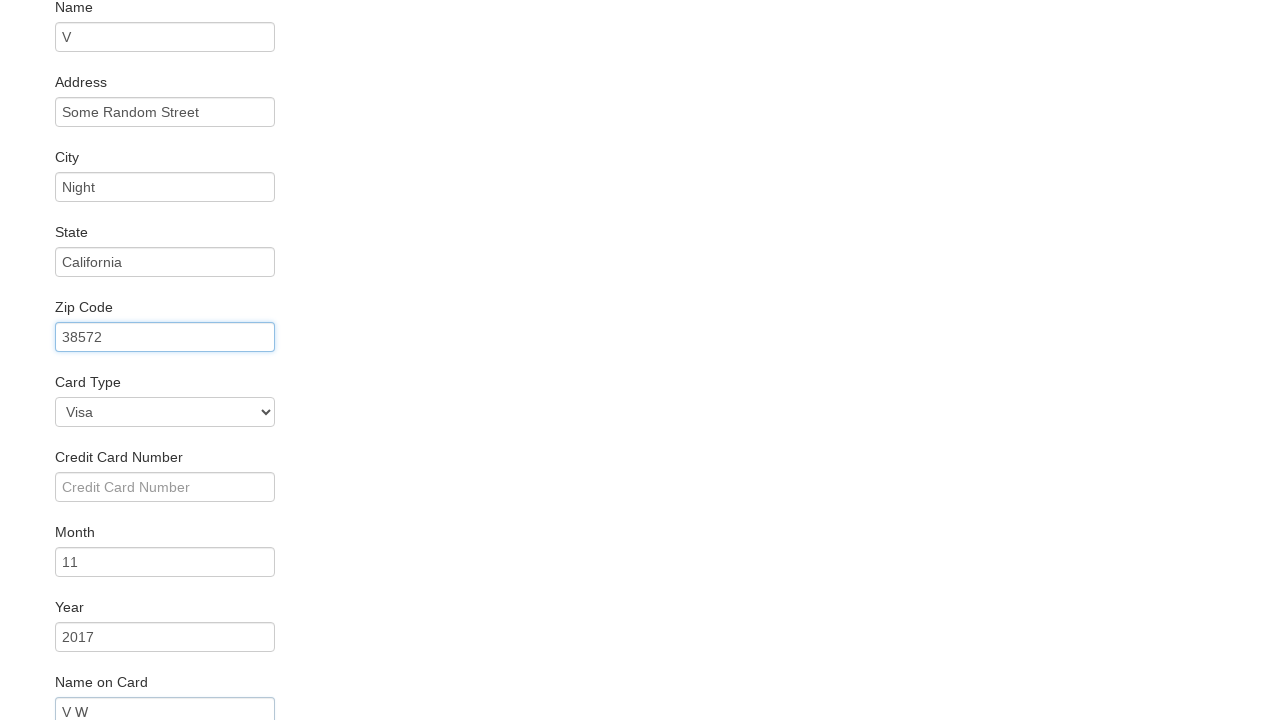

Clicked Purchase Flight button to complete booking at (118, 685) on input[type='submit'][value='Purchase Flight']
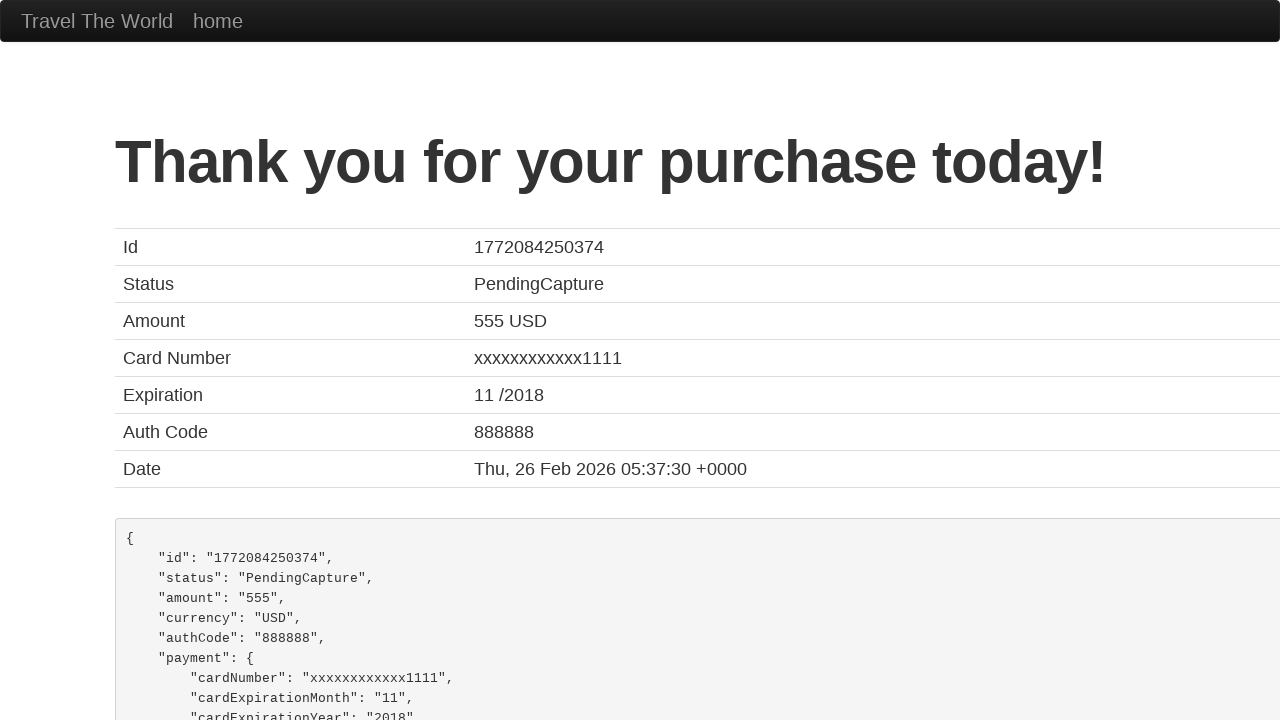

Purchase confirmation message displayed - flight booking successful
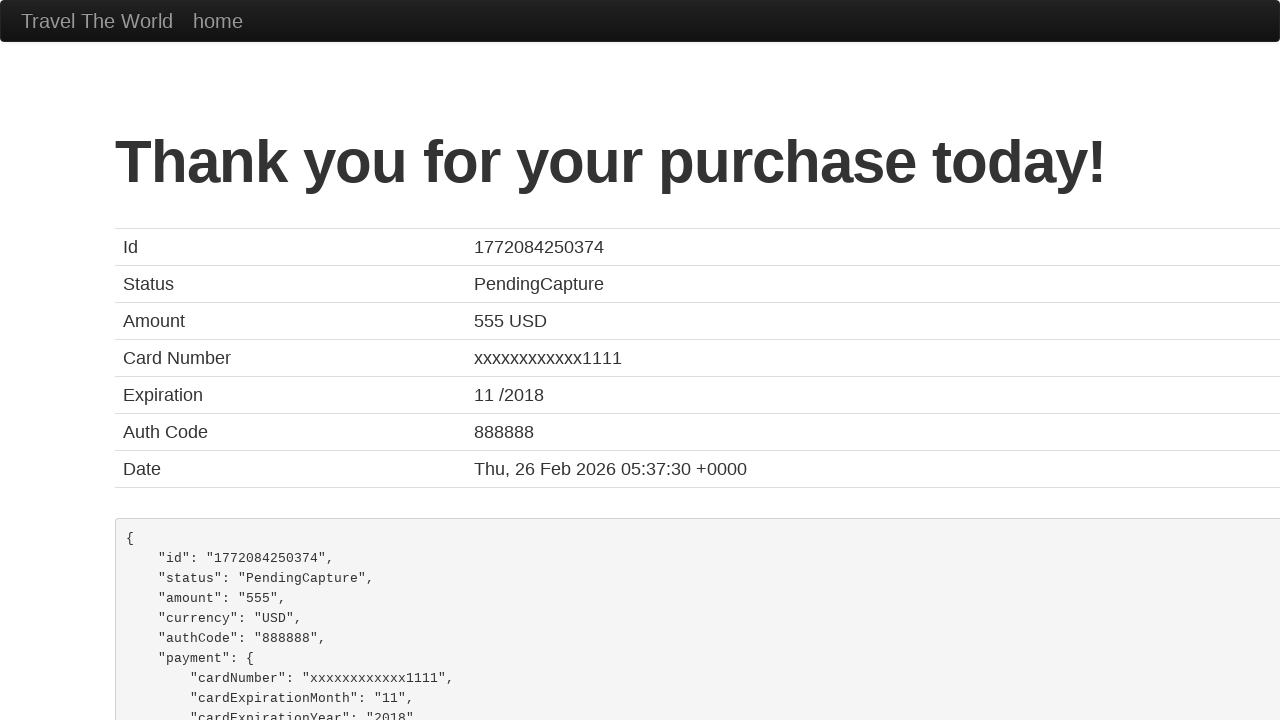

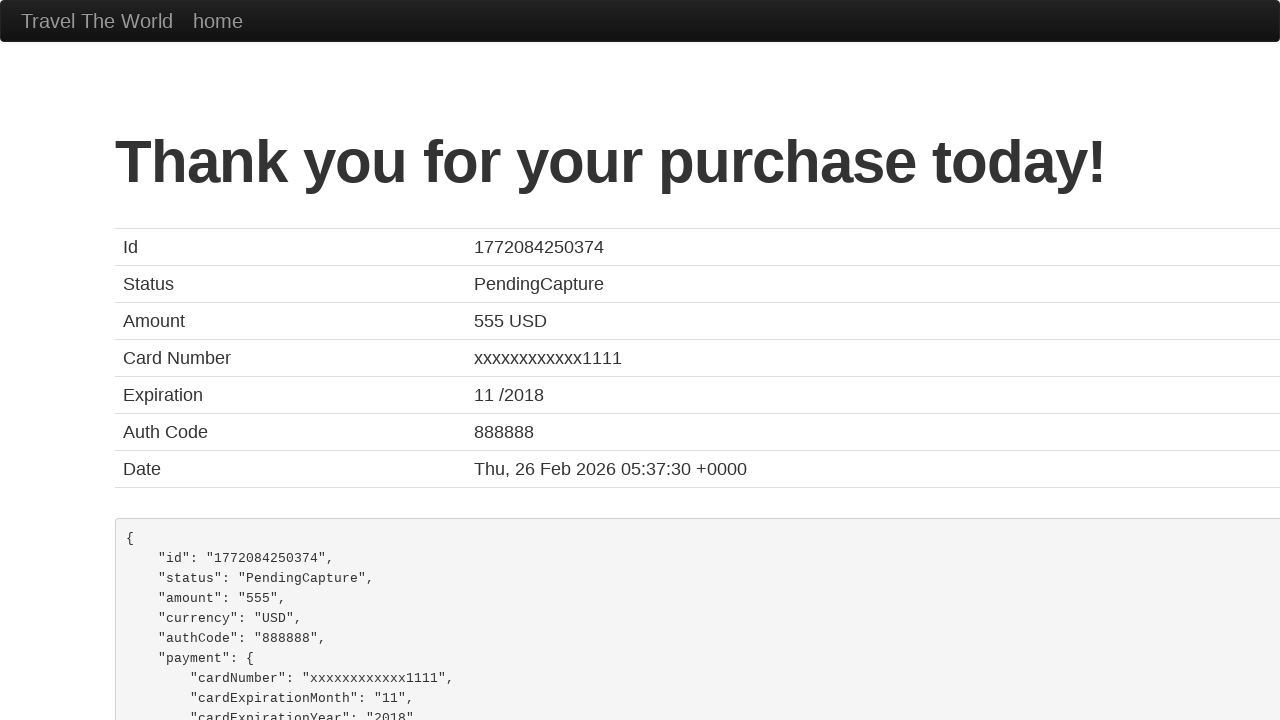